Tests browser viewport manipulation including scrolling and zooming on the IMDB homepage

Starting URL: https://www.imdb.com/

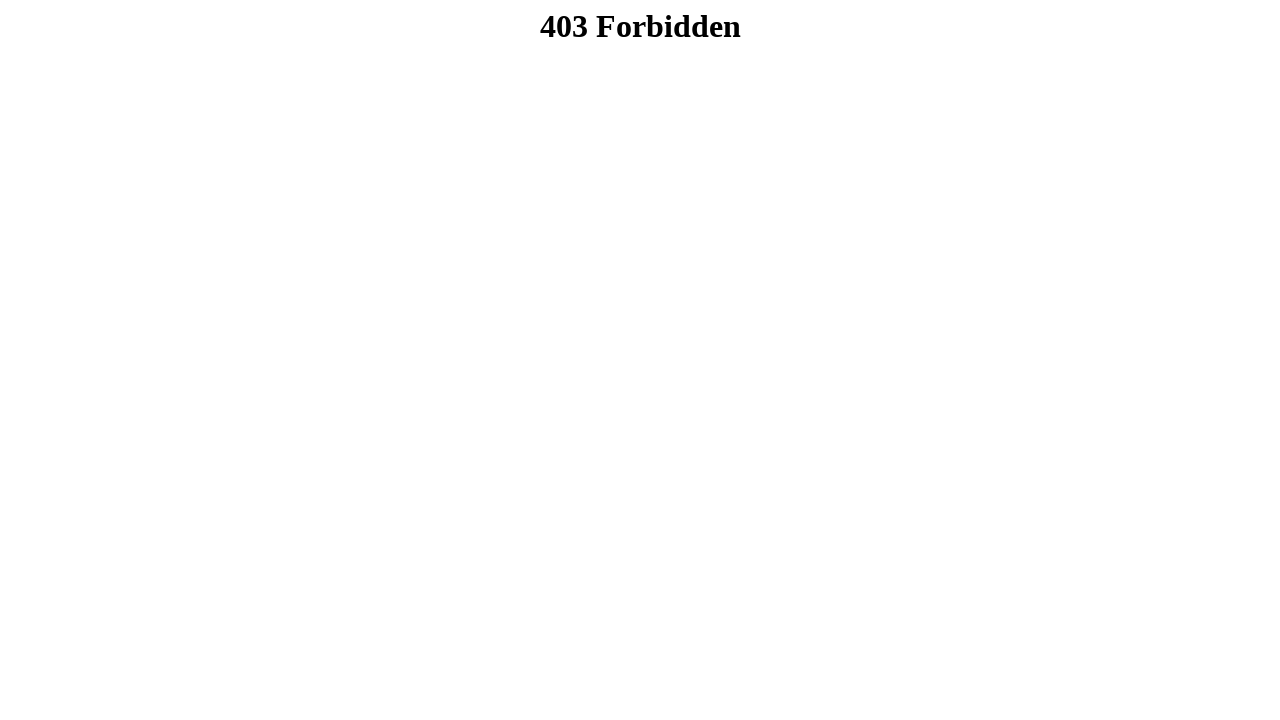

Scrolled to bottom of IMDB homepage
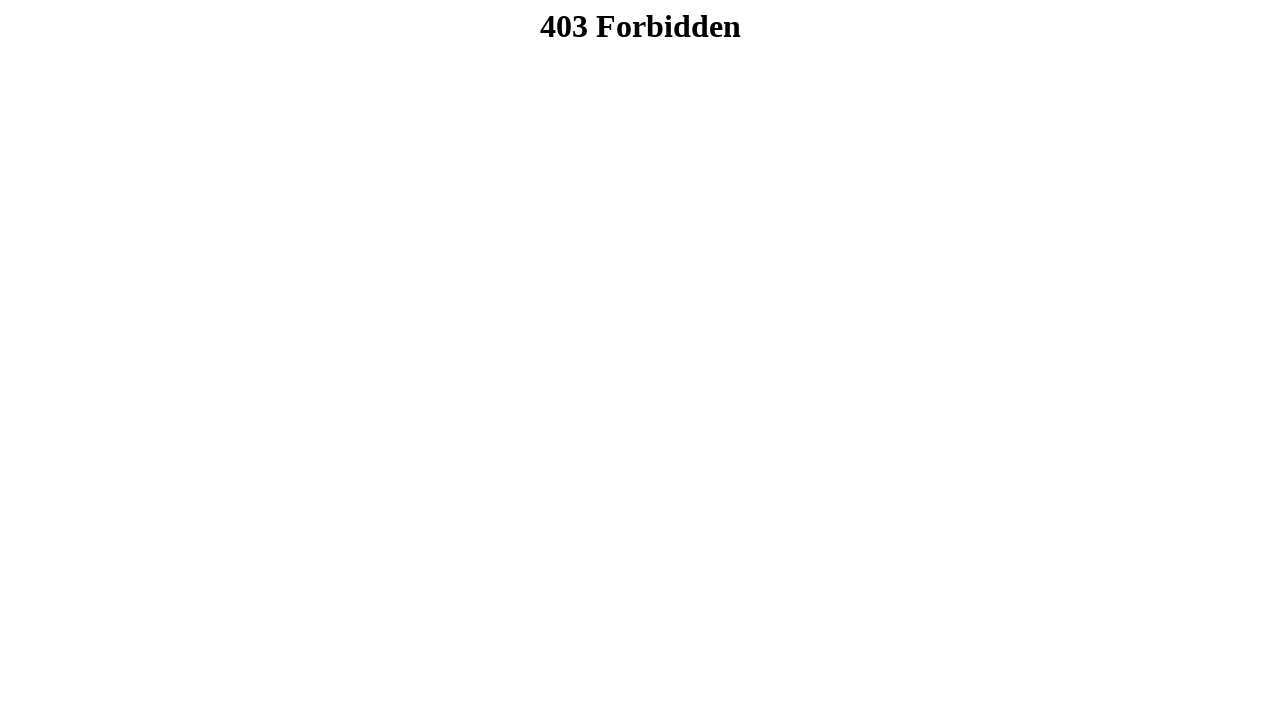

Scrolled back to top of IMDB homepage
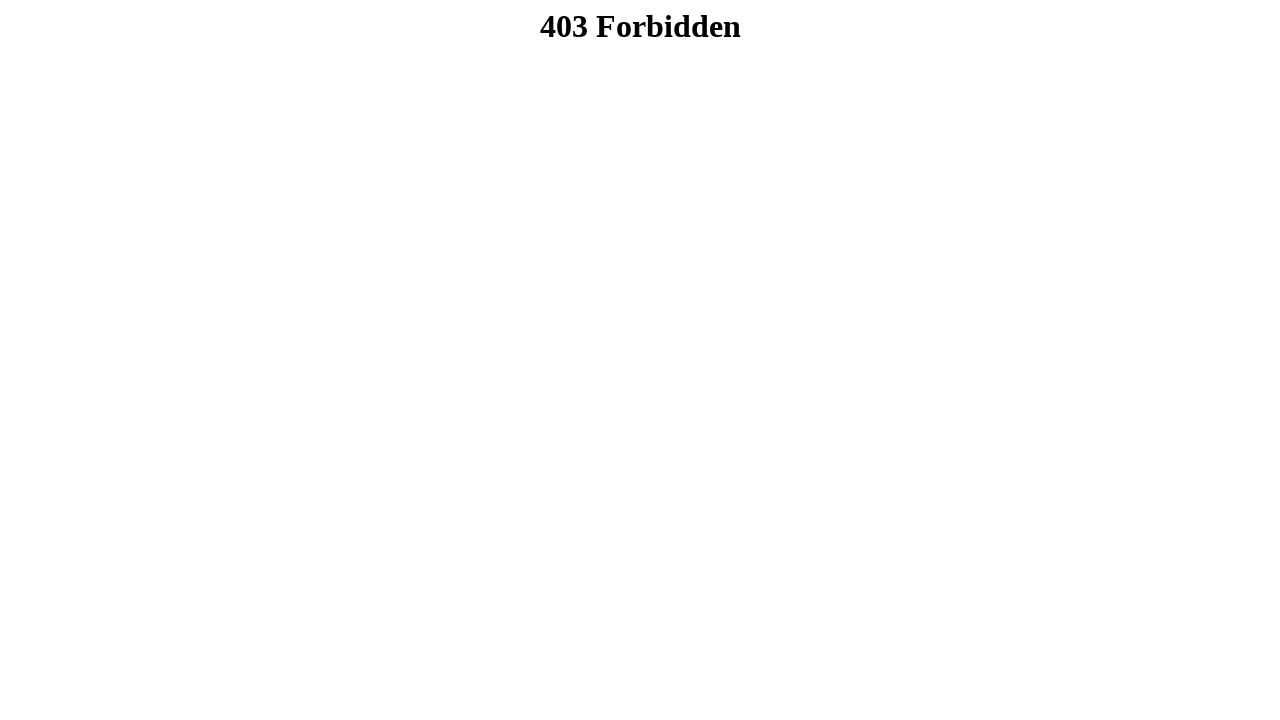

Zoomed in to 125% on IMDB homepage
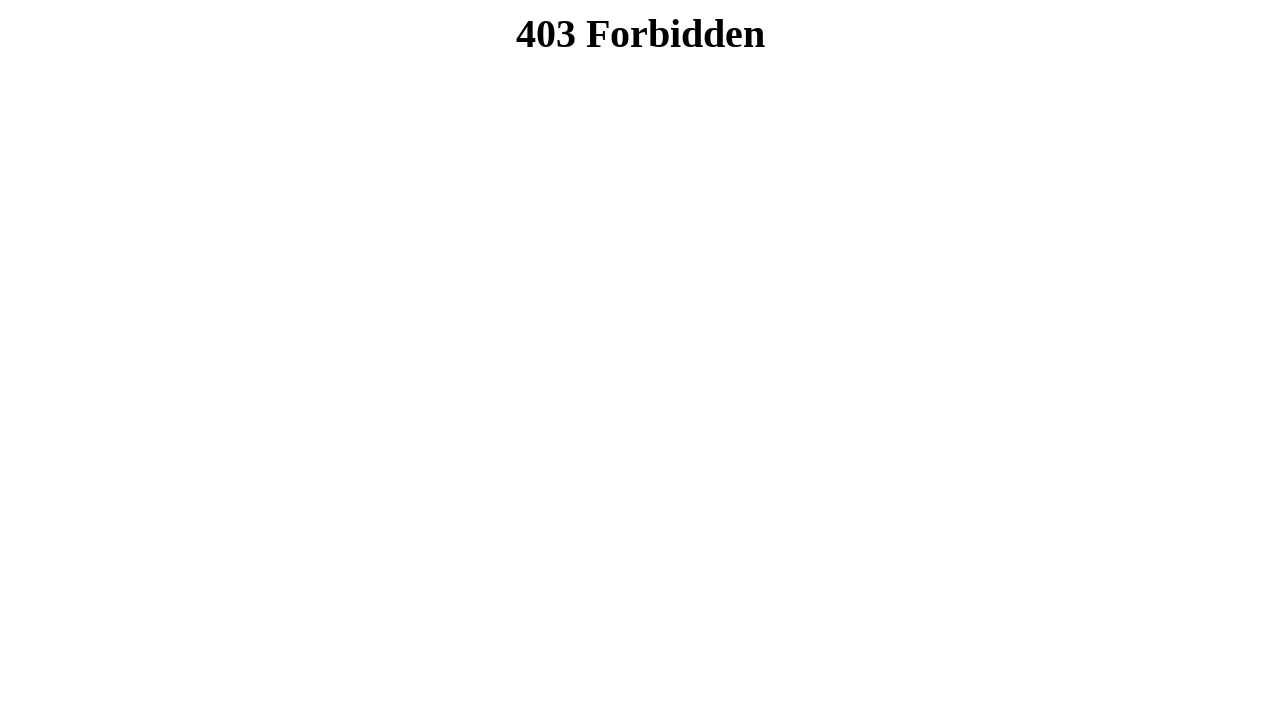

Zoomed out to 75% on IMDB homepage
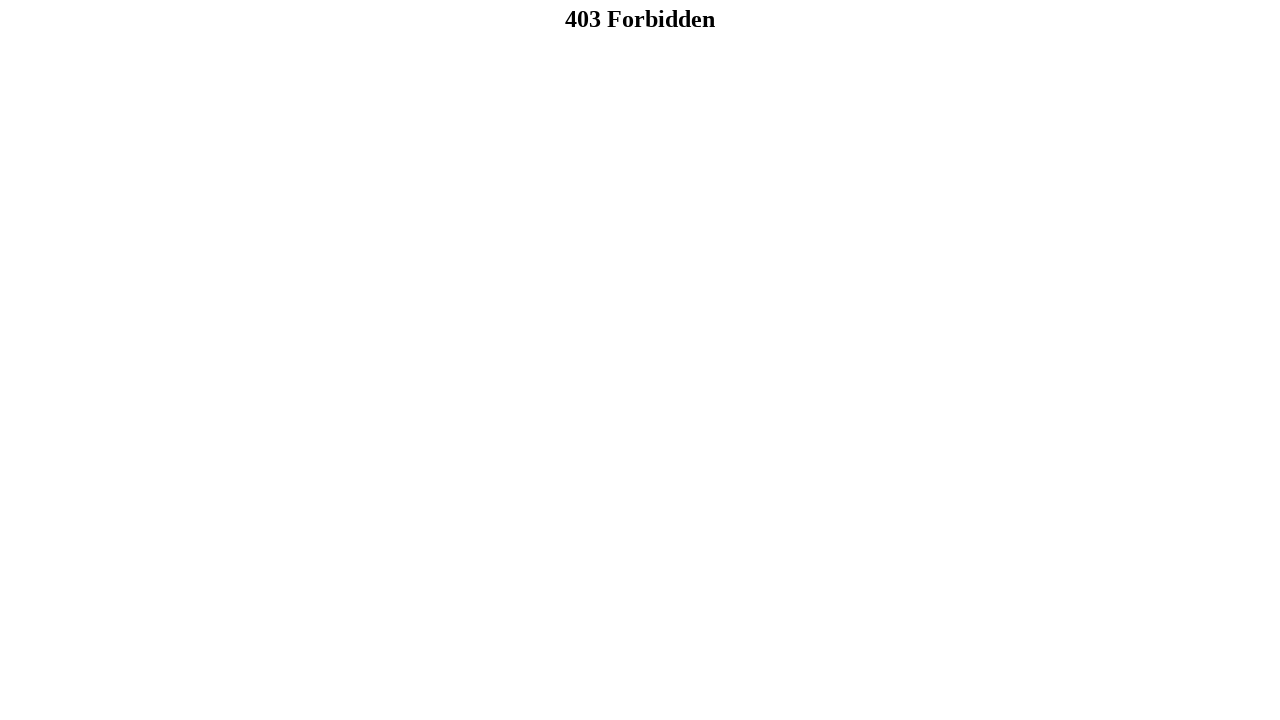

Reset zoom to 100% on IMDB homepage
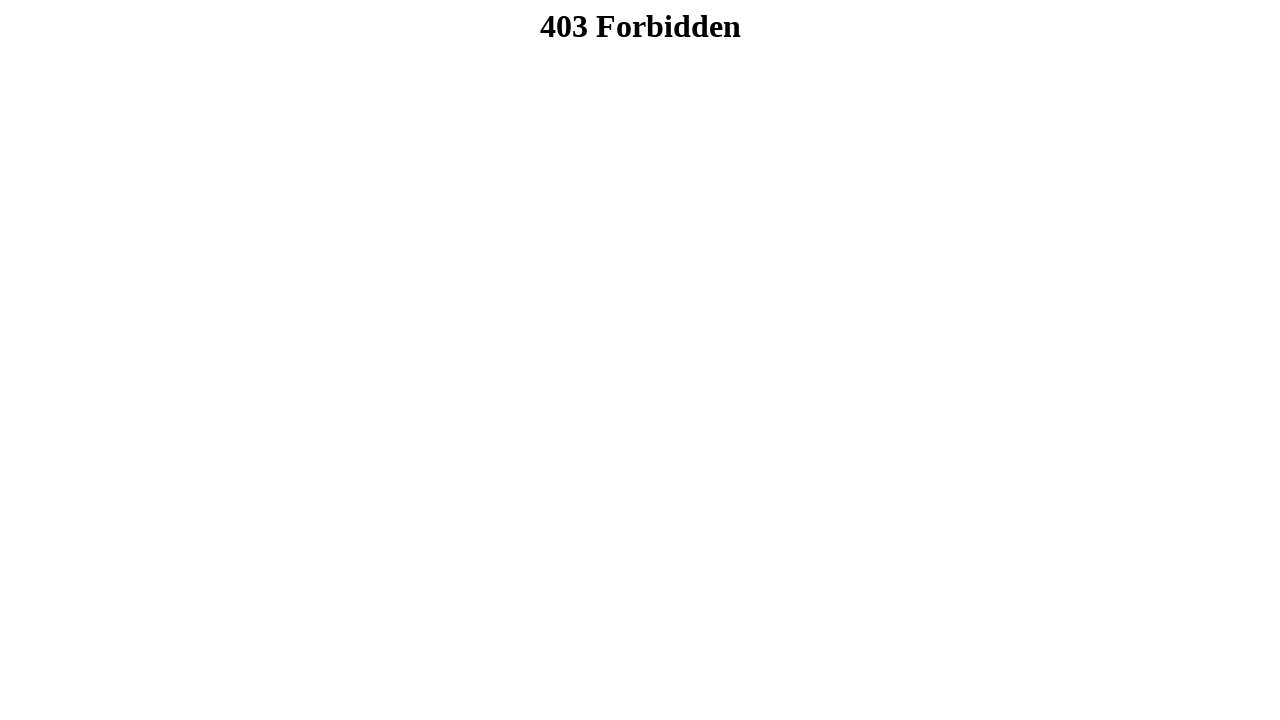

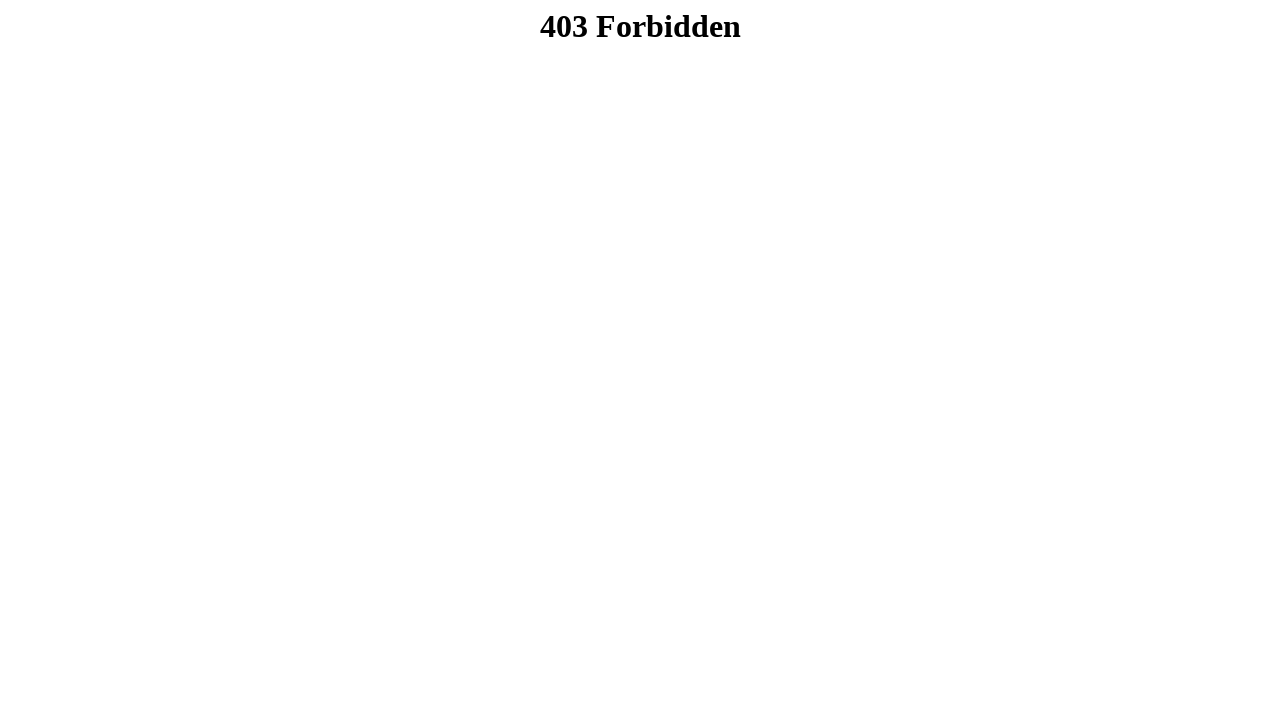